Tests an explicit wait scenario by waiting for a price to change to $100, then clicking a book button, calculating a mathematical formula based on a displayed value, entering the answer, and submitting it.

Starting URL: http://suninjuly.github.io/explicit_wait2.html

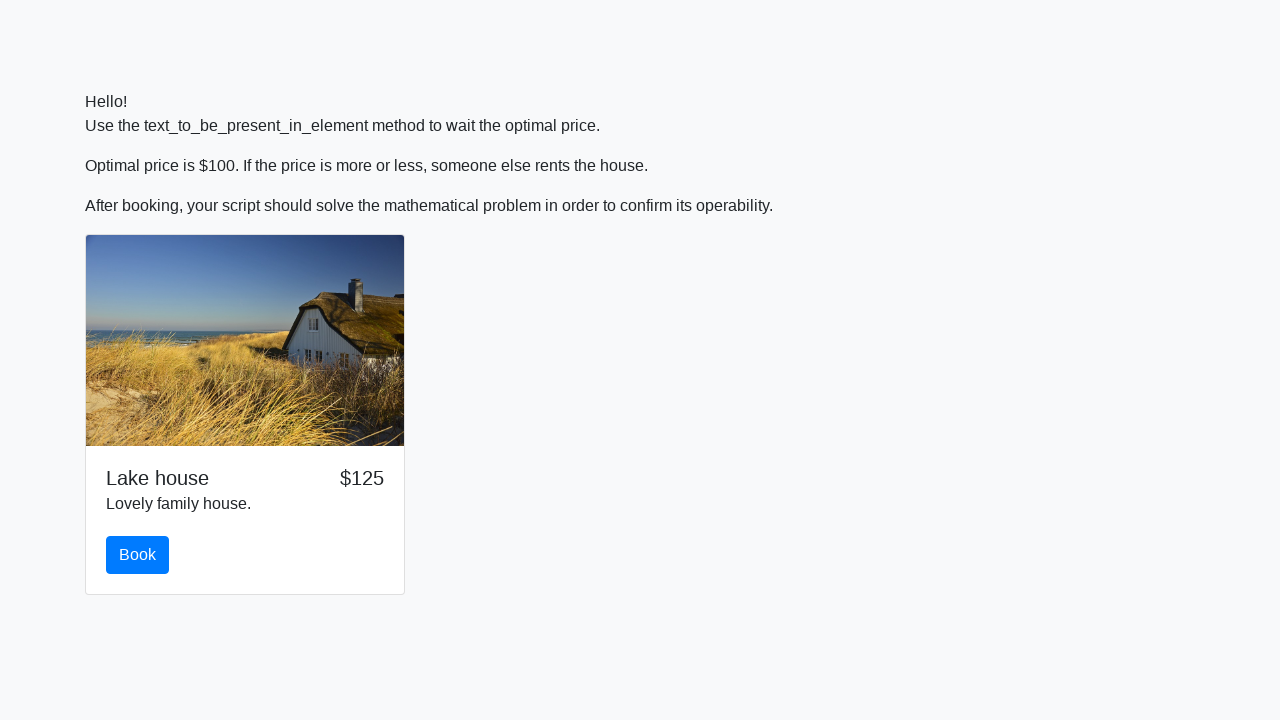

Waited for price to change to $100
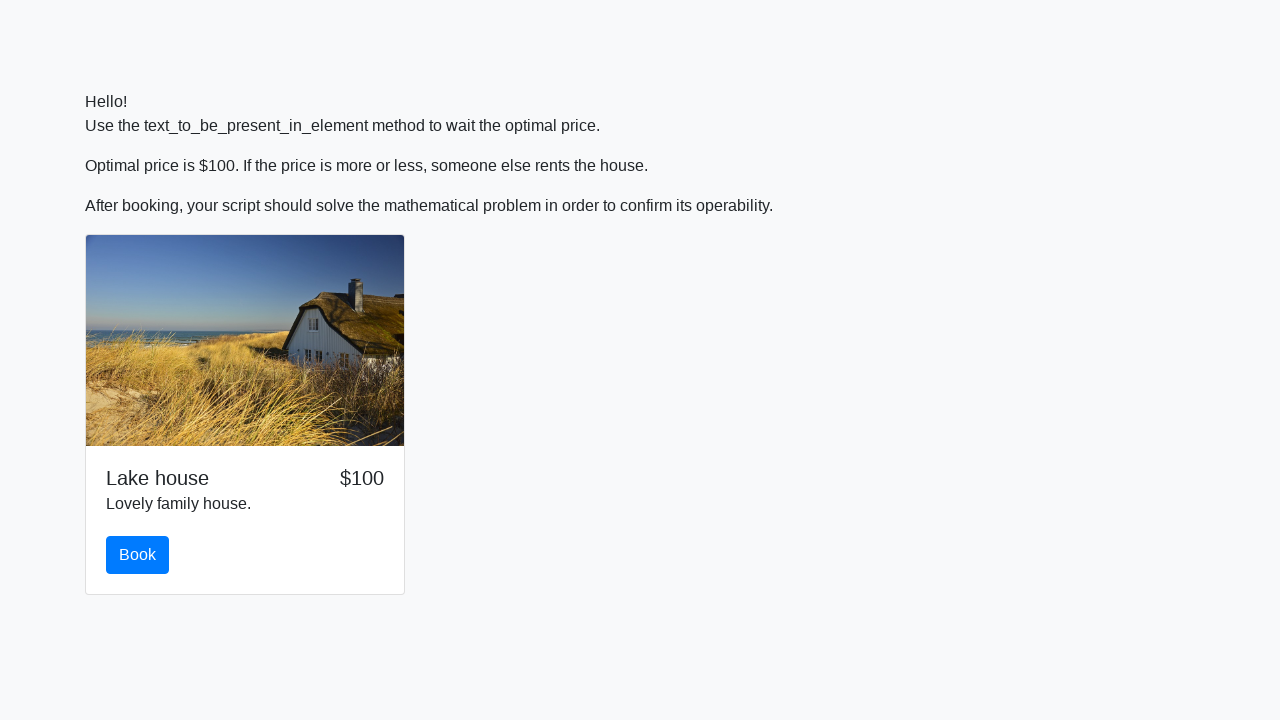

Clicked the book button at (138, 555) on #book
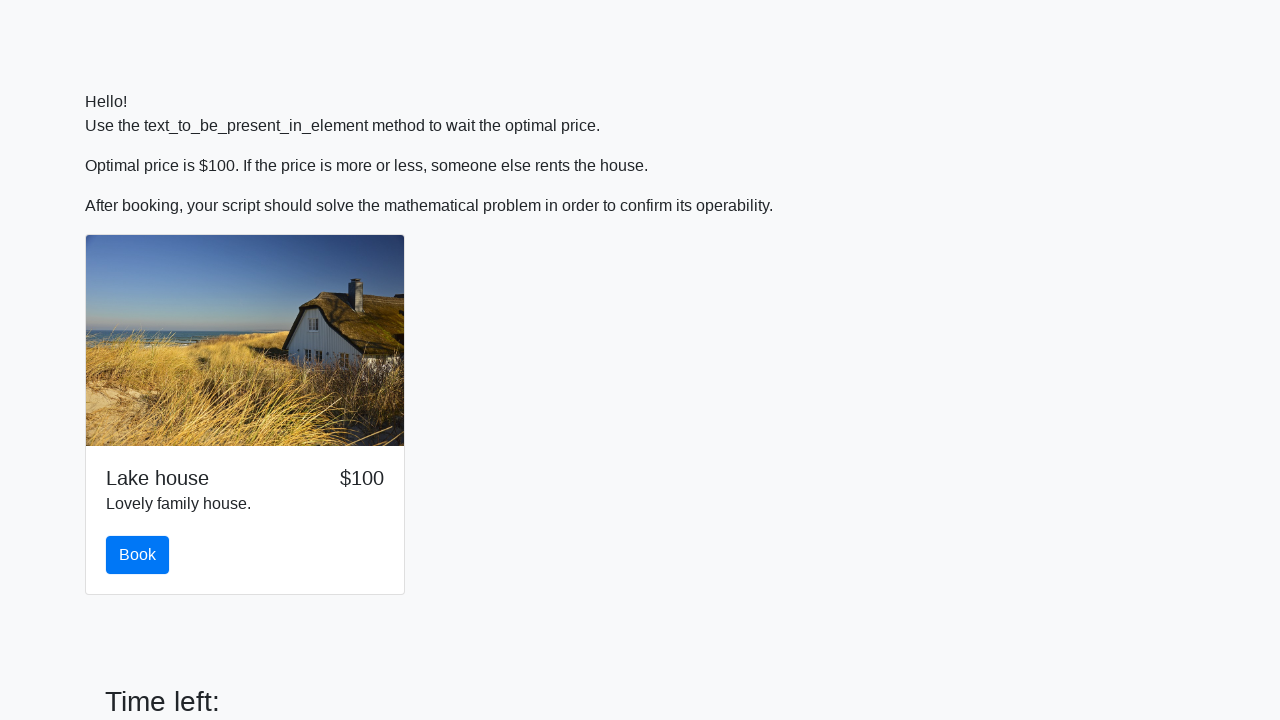

Retrieved input value: 333
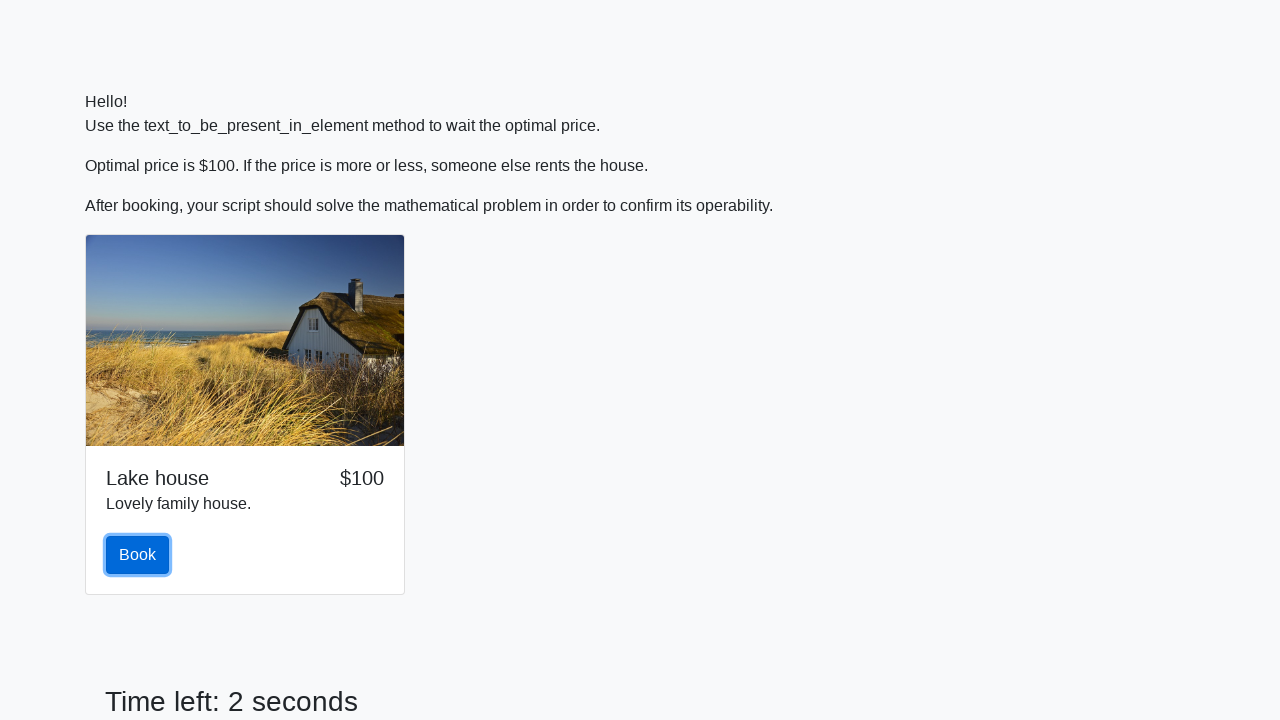

Calculated answer using formula: -2.2456945554560175
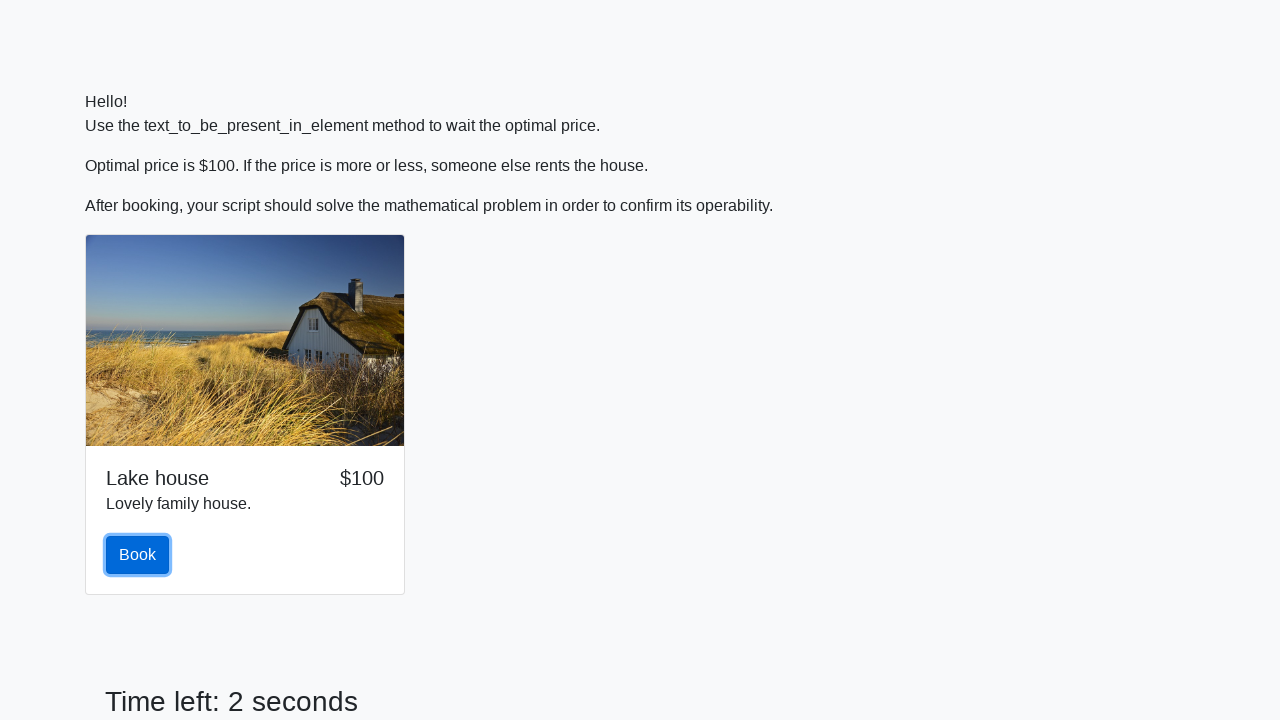

Entered calculated answer '-2.2456945554560175' into answer field on #answer
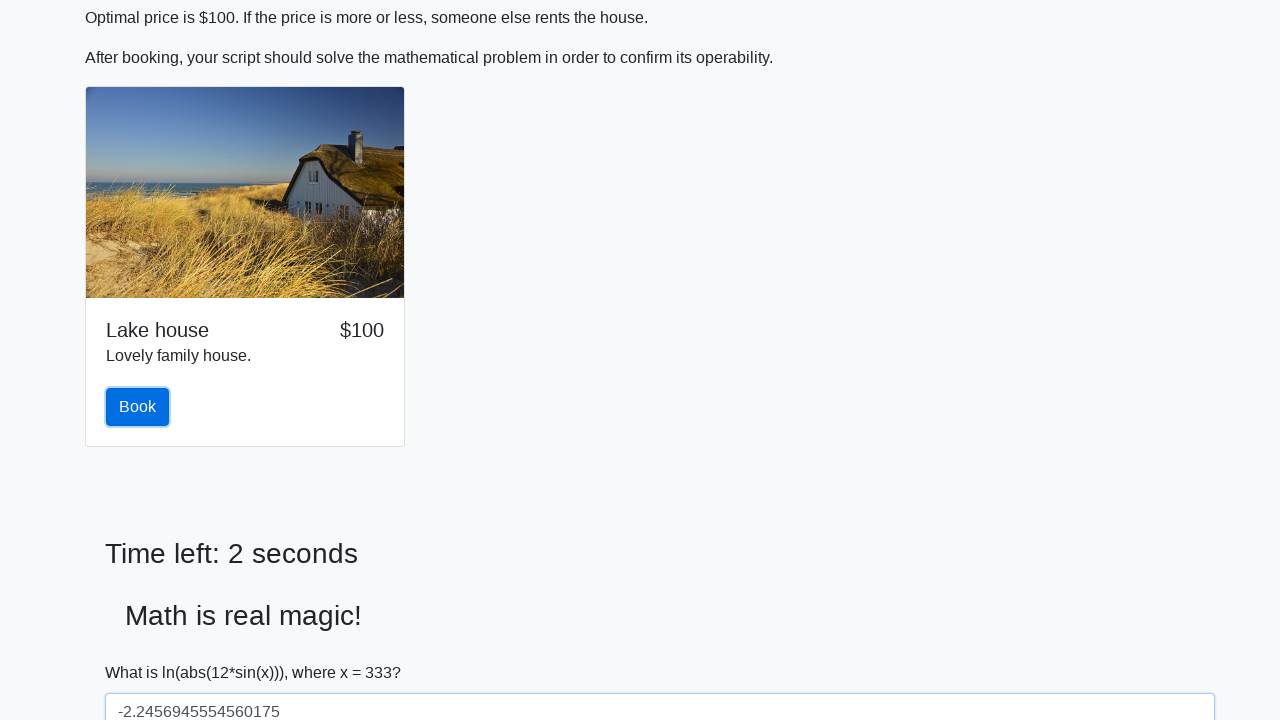

Clicked solve button at (143, 651) on #solve
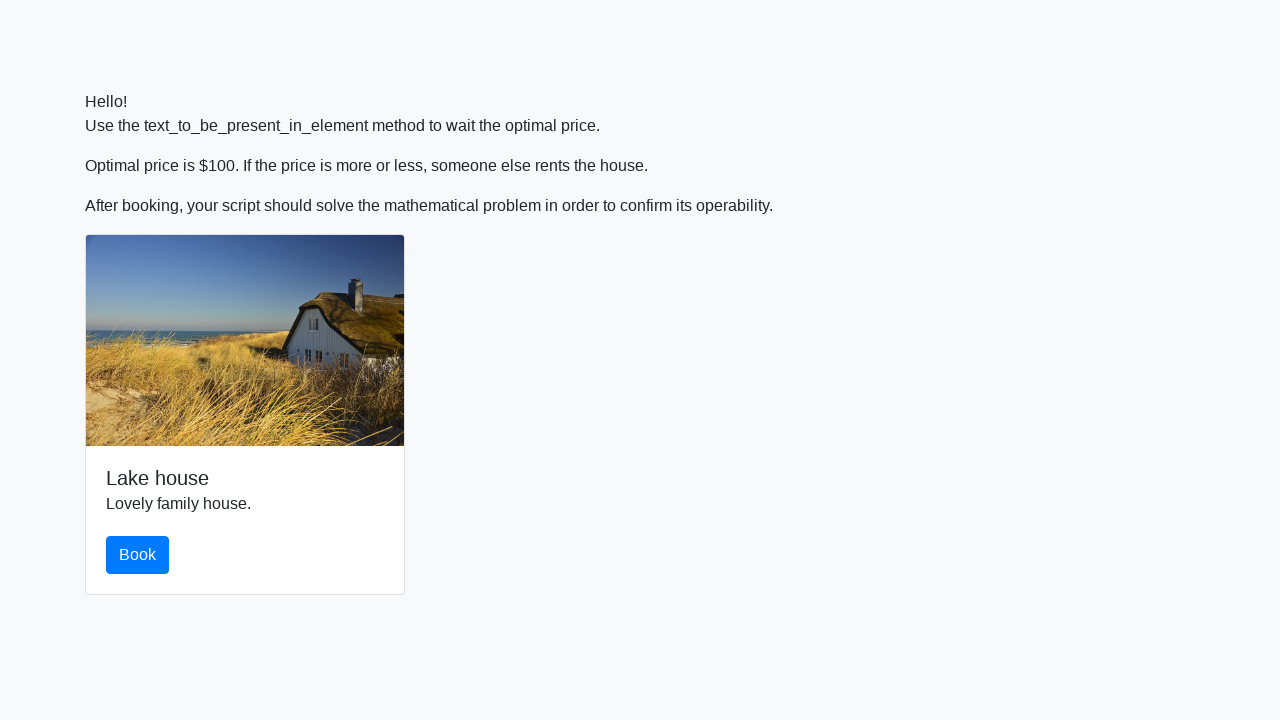

Alert dialog accepted
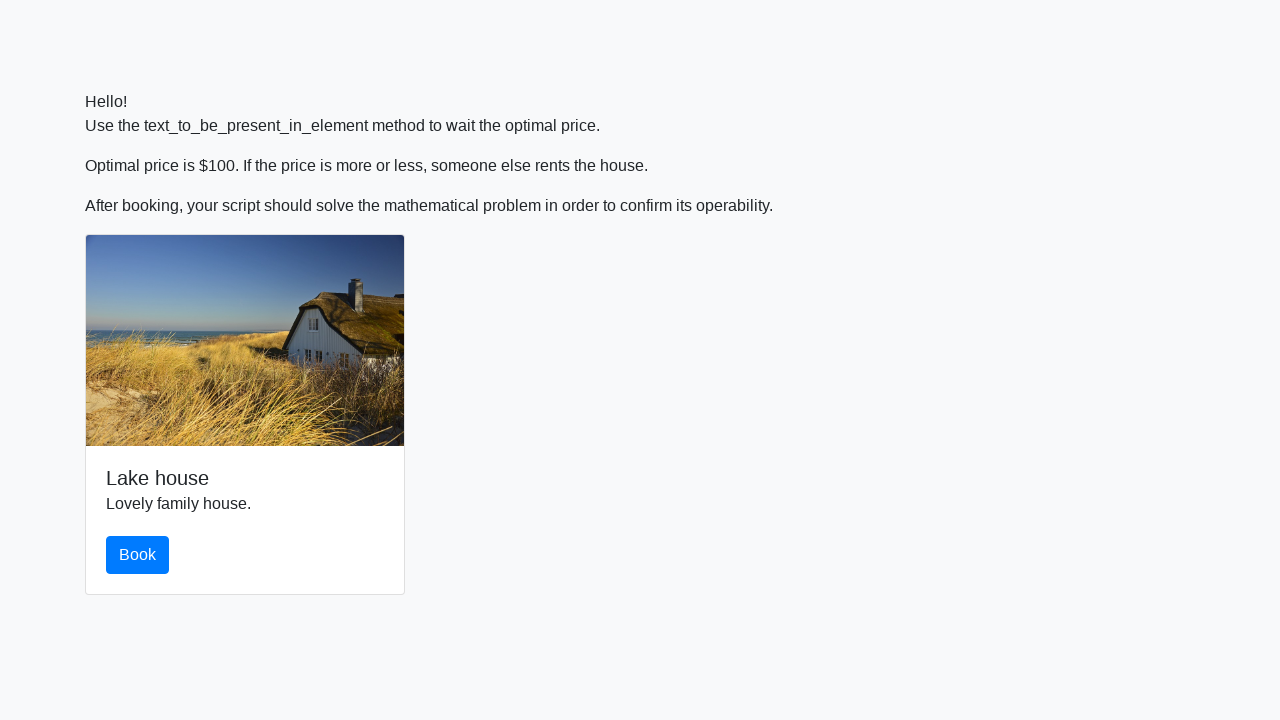

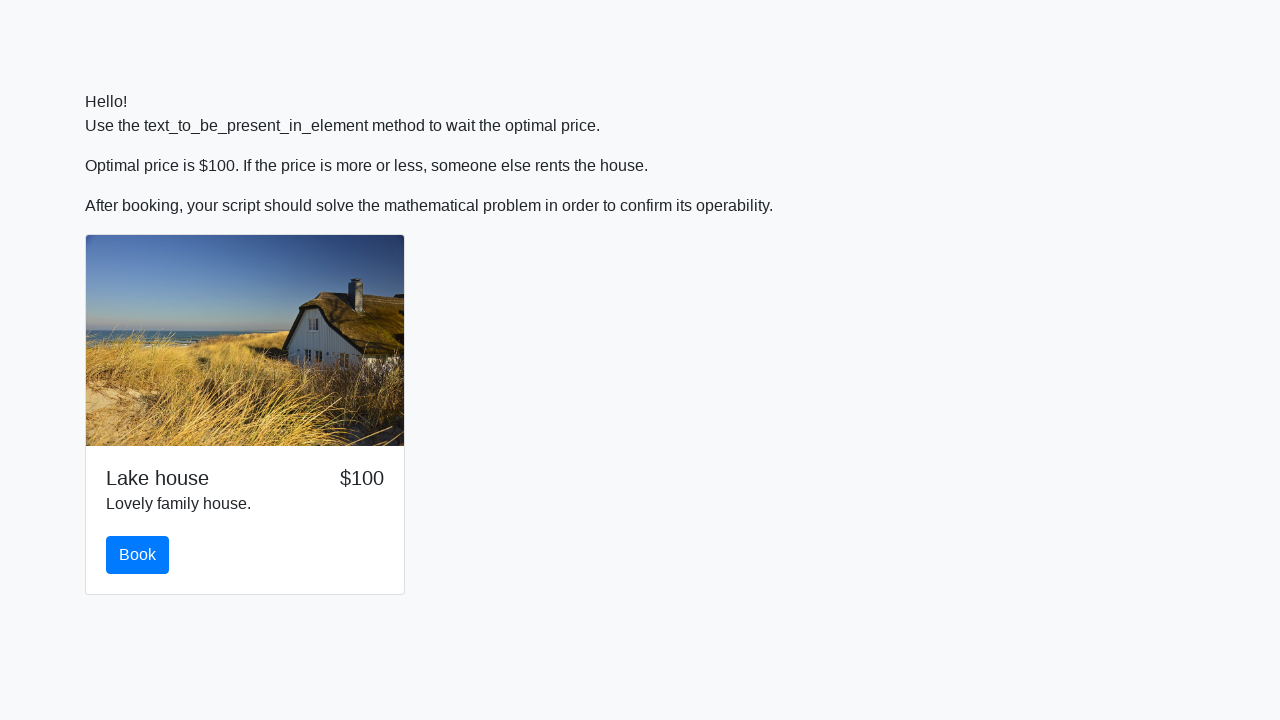